Tests various alert interactions including accepting simple alerts, dismissing confirmation alerts, and entering text into prompt alerts

Starting URL: https://demoqa.com/alerts

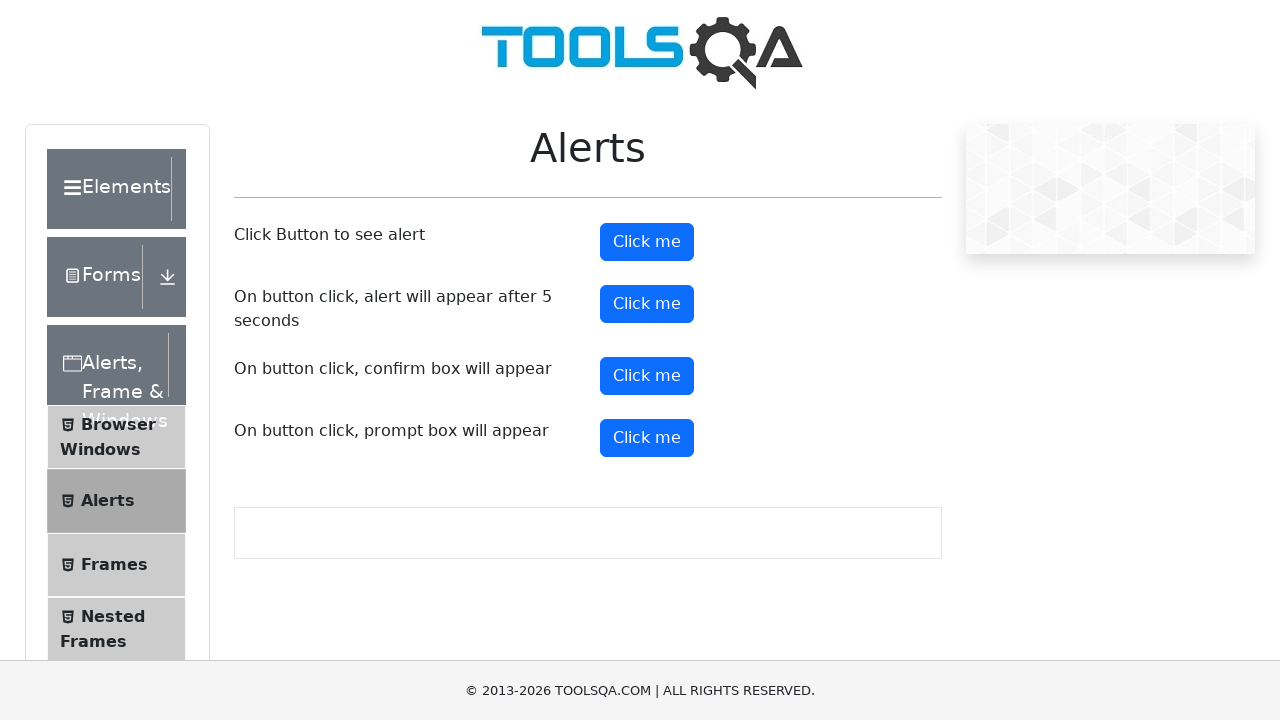

Clicked button to trigger simple alert at (647, 242) on xpath=//button[@id='alertButton']
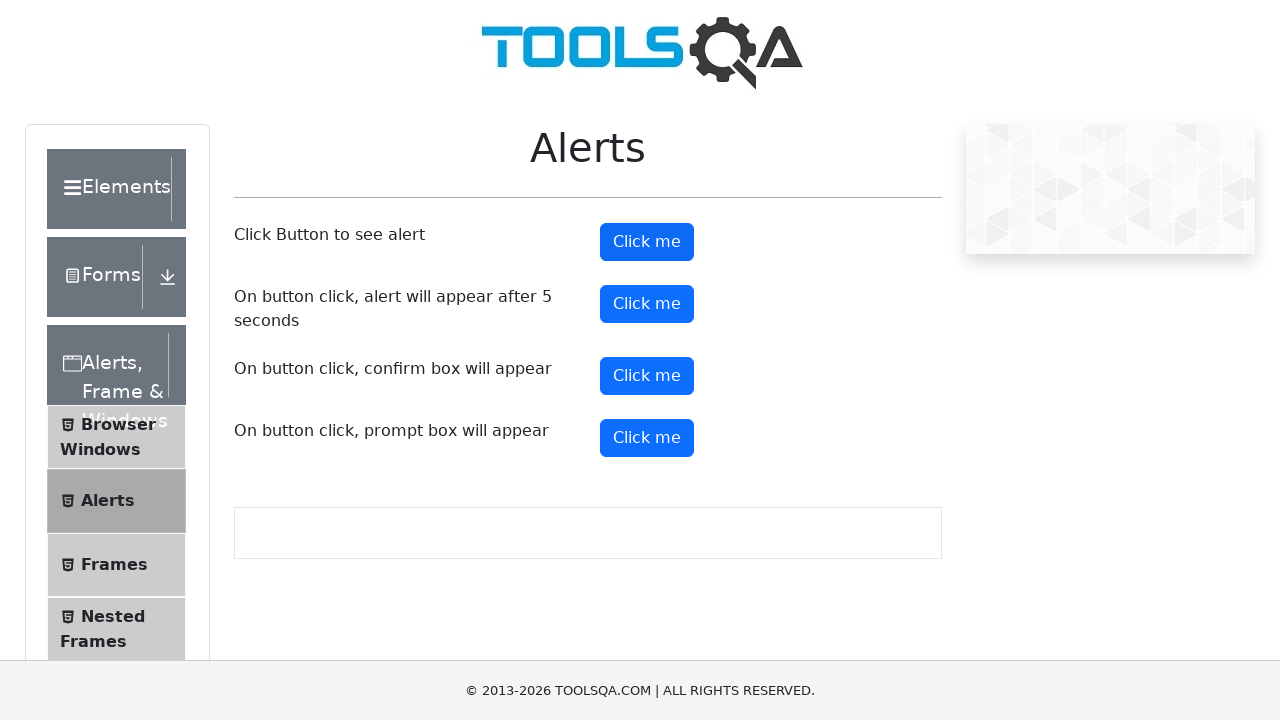

Set up dialog handler to accept simple alert
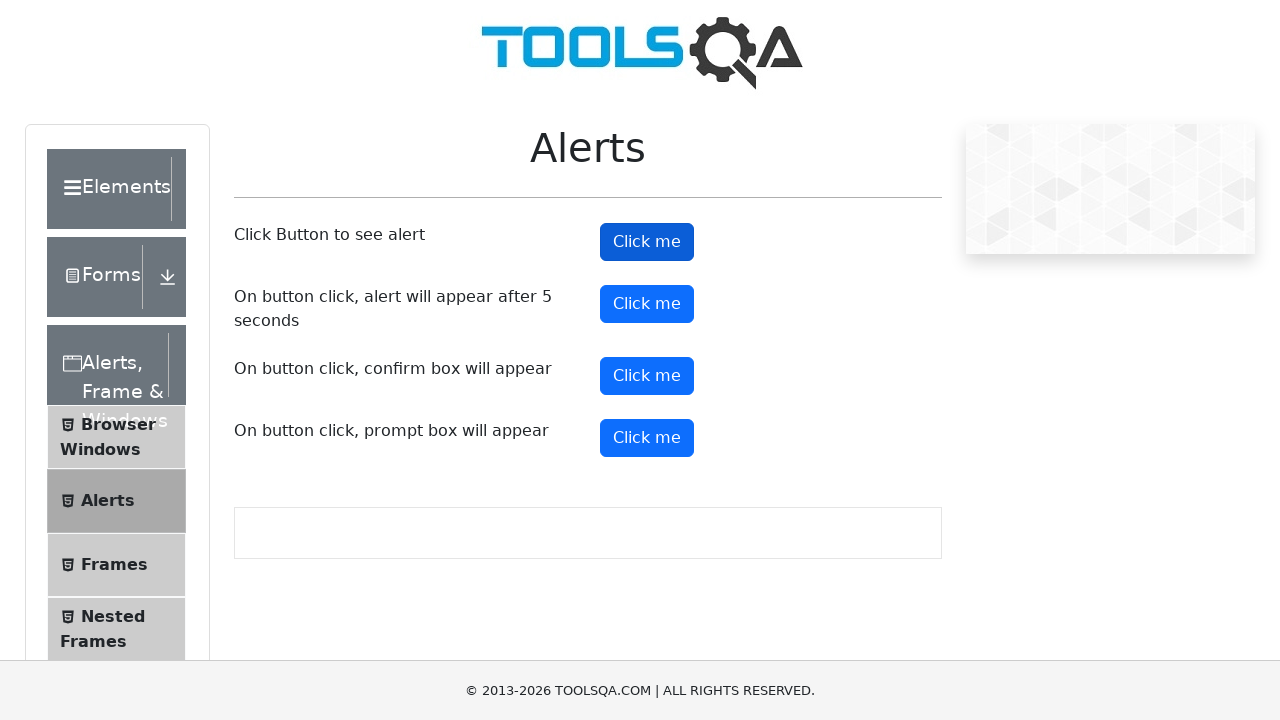

Clicked button to trigger confirmation alert at (647, 376) on xpath=//button[@id='confirmButton']
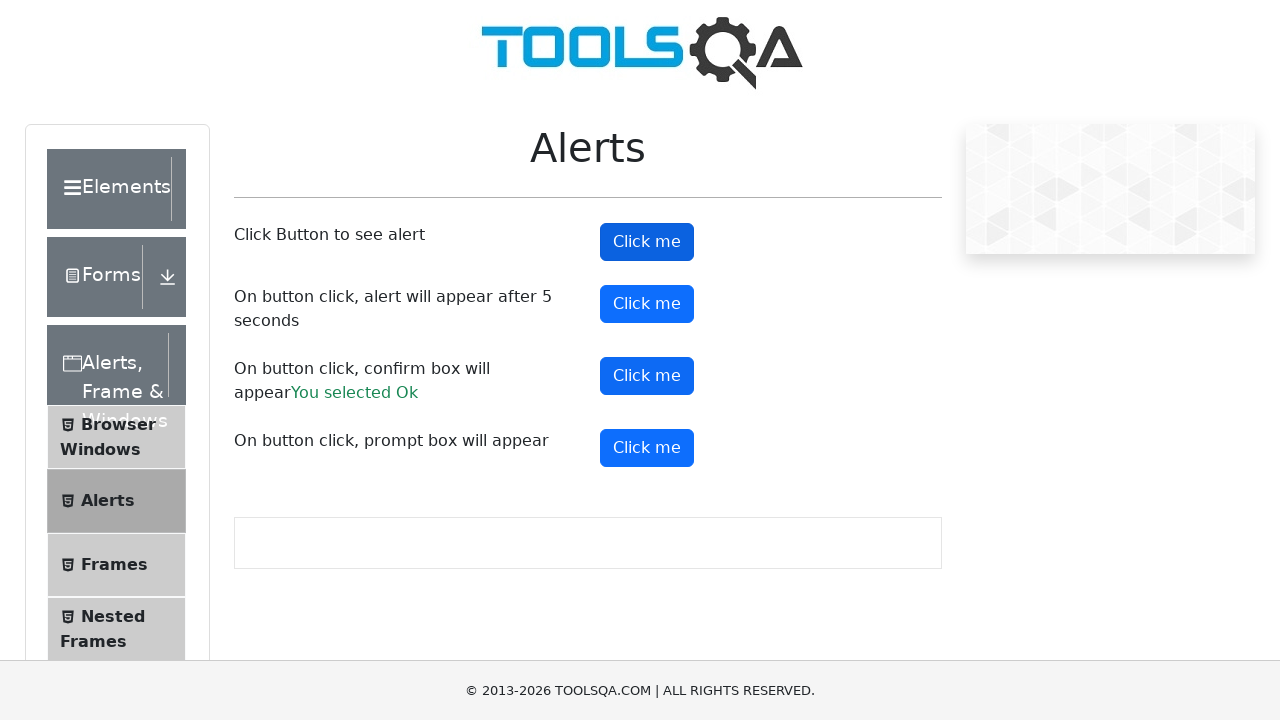

Set up dialog handler to dismiss confirmation alert
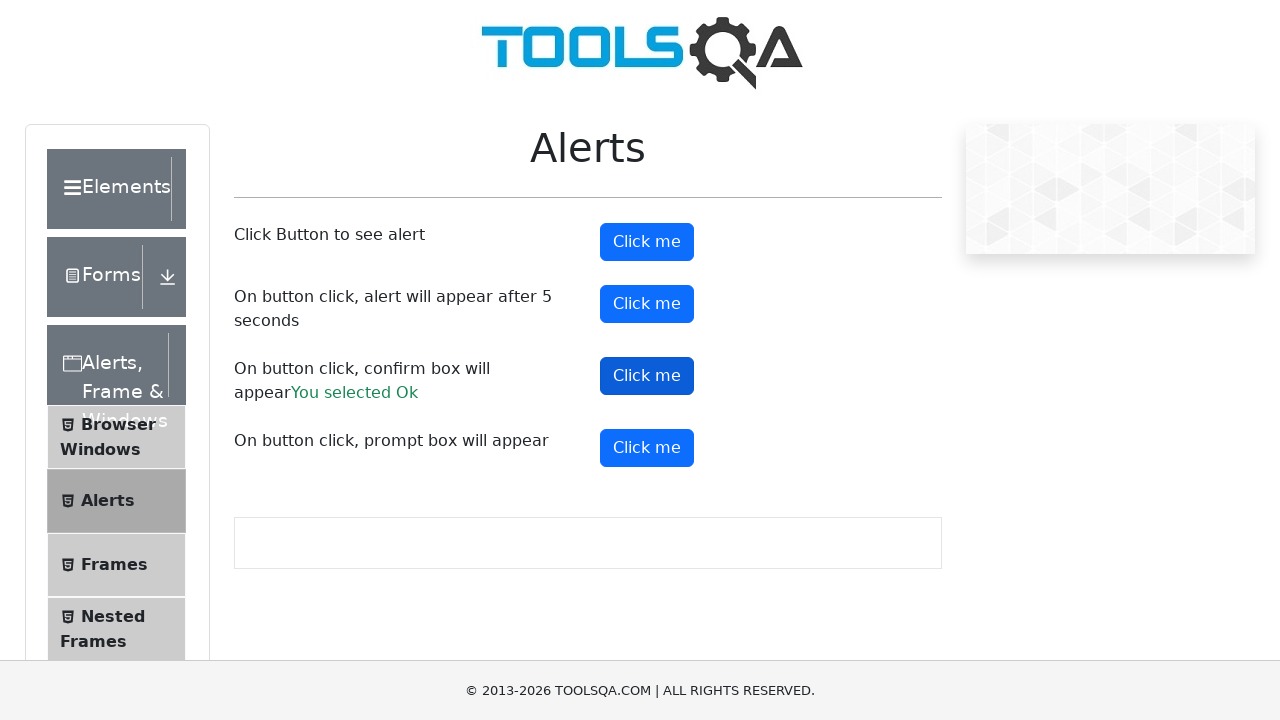

Clicked button to trigger prompt alert at (647, 448) on xpath=//button[@id='promtButton']
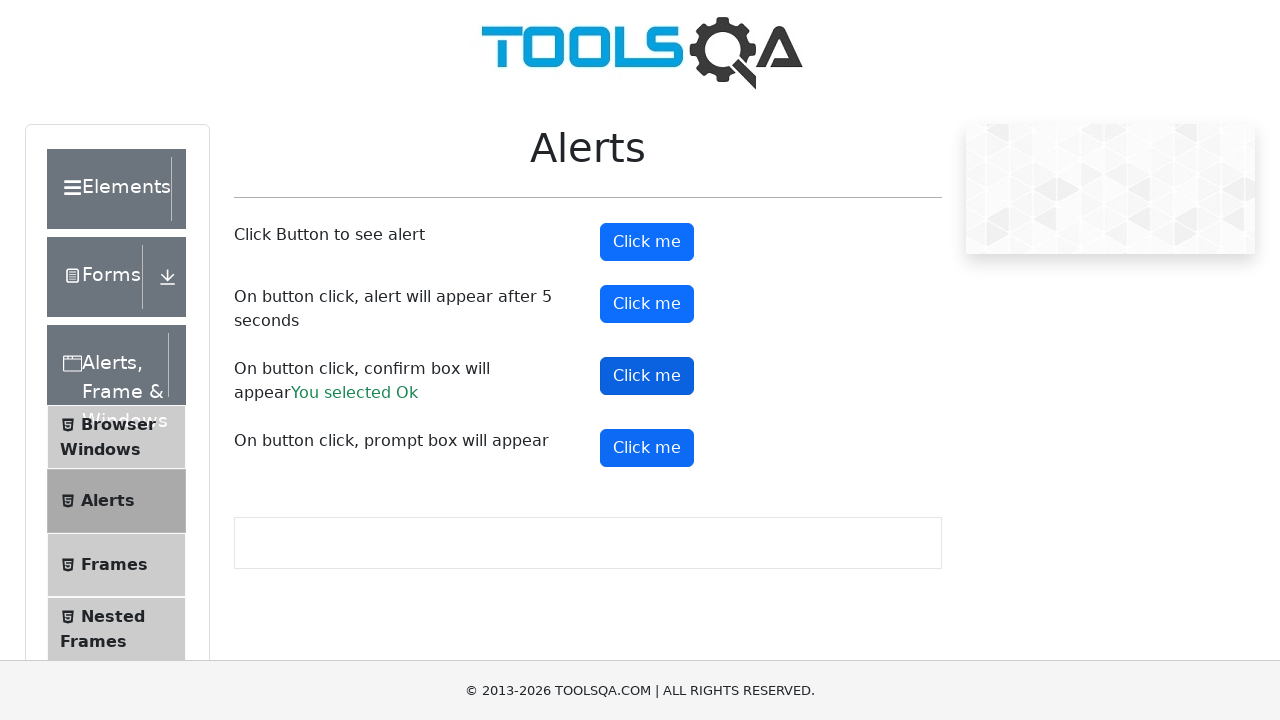

Set up dialog handler to dismiss prompt alert
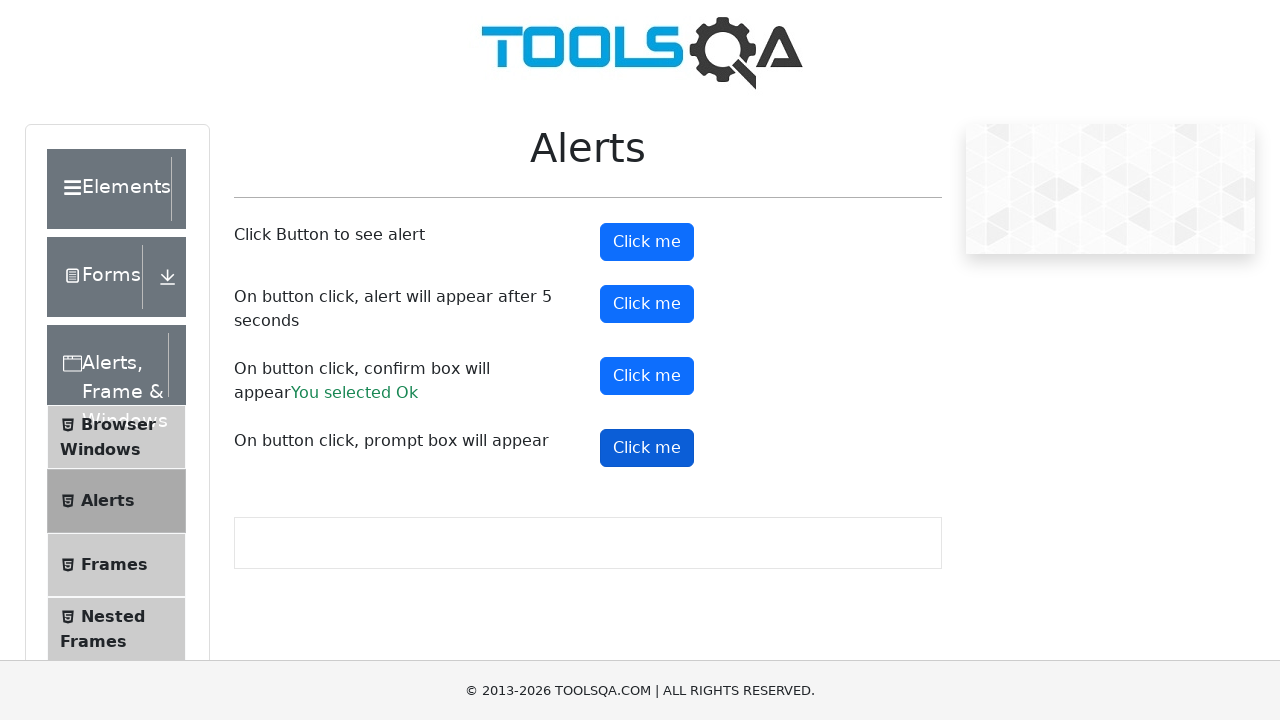

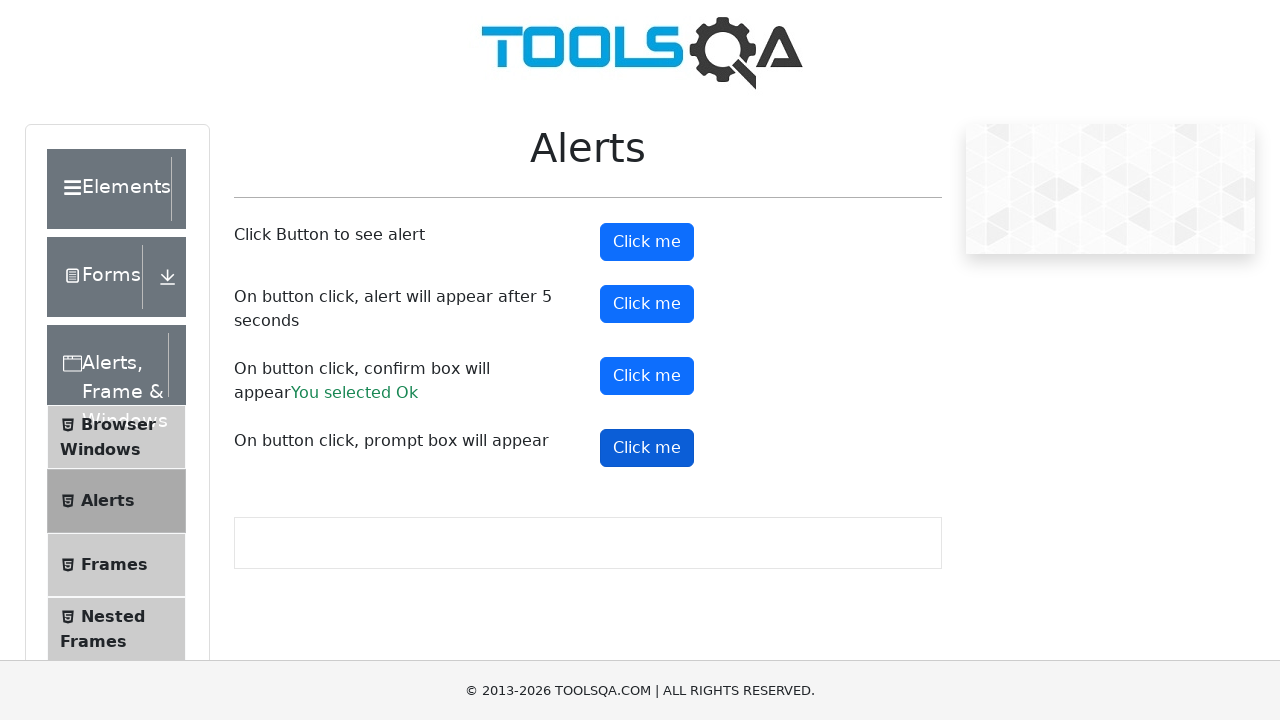